Tests word counter with a single letter input and verifies character count equals 1

Starting URL: https://wordcounter.net/

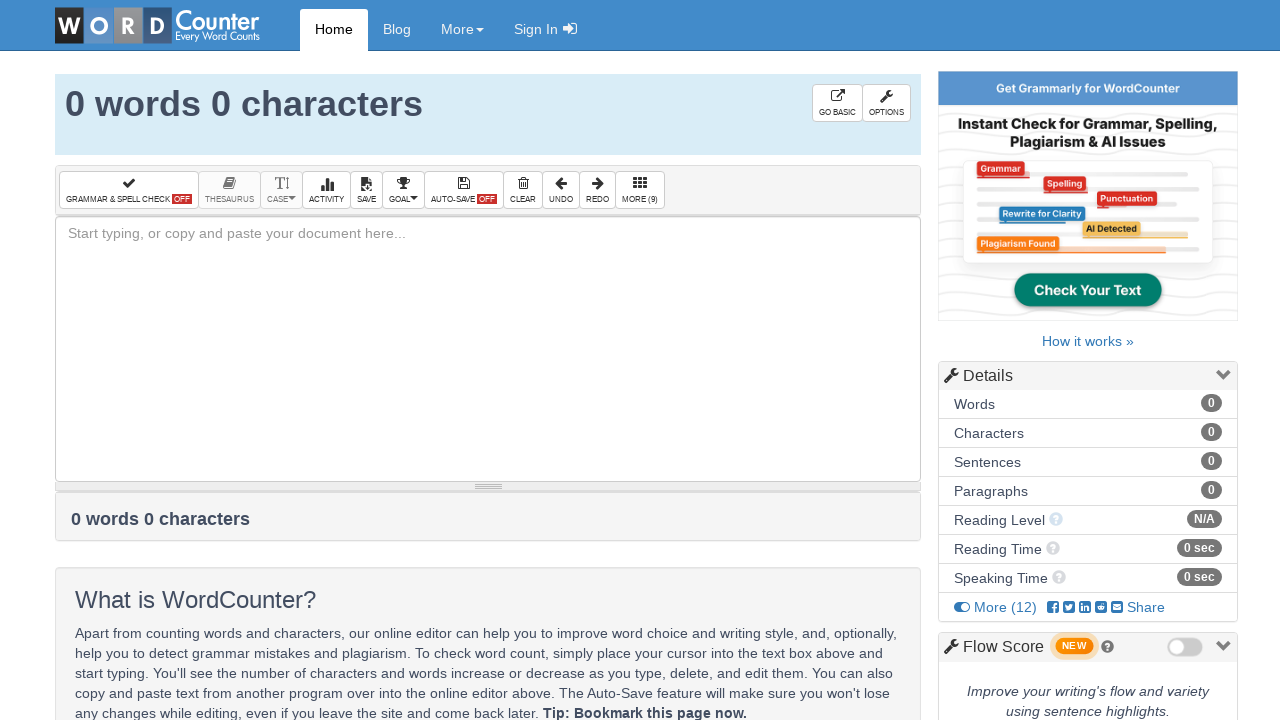

Filled text field with single letter 'b' on #box
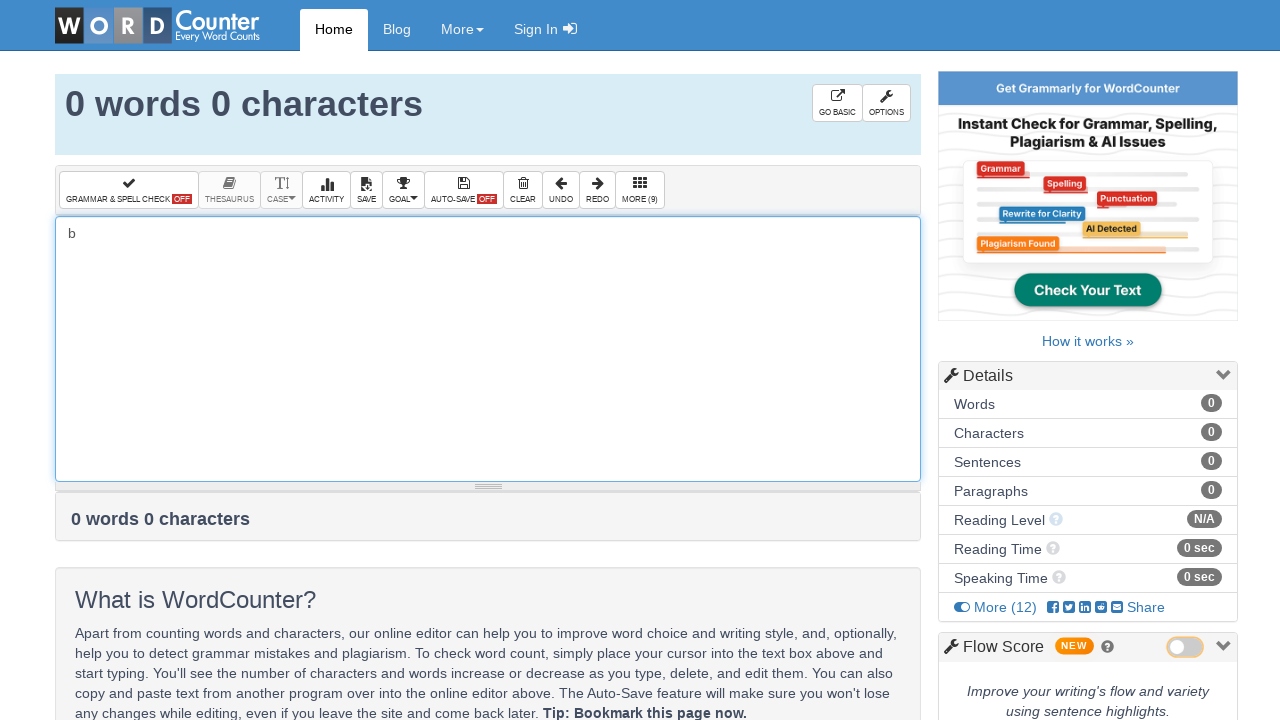

Character count element loaded and is visible
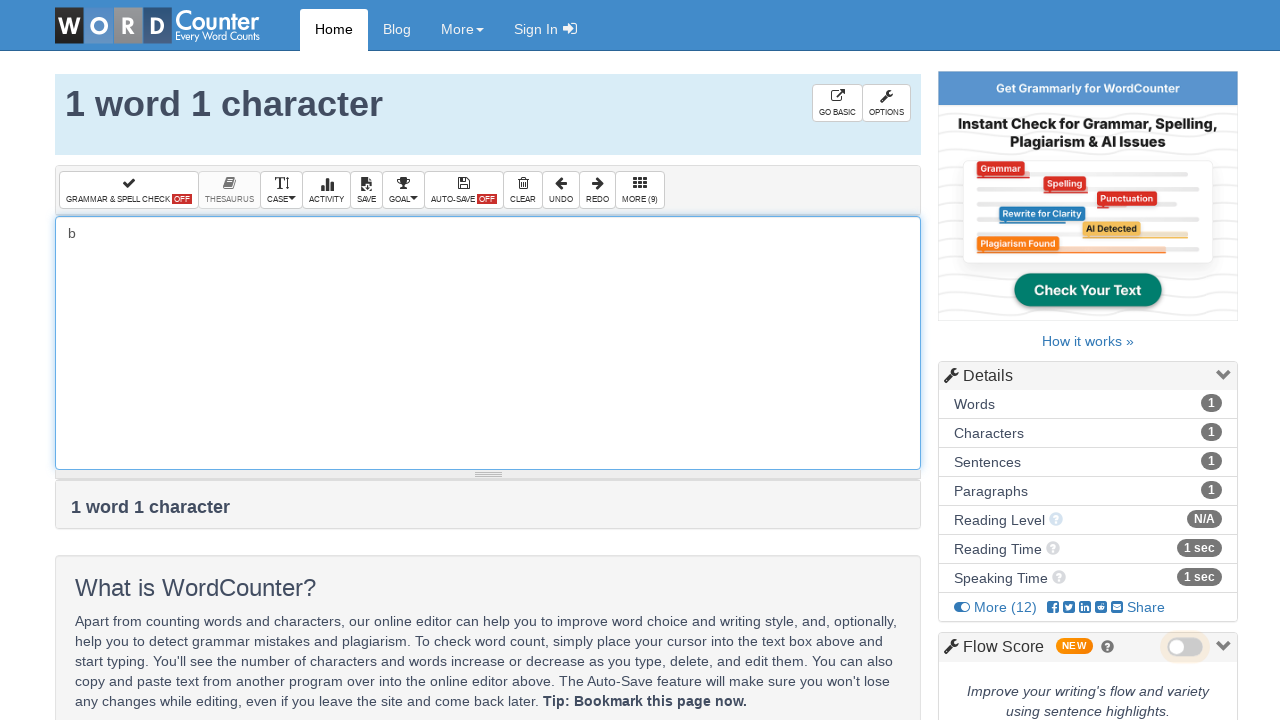

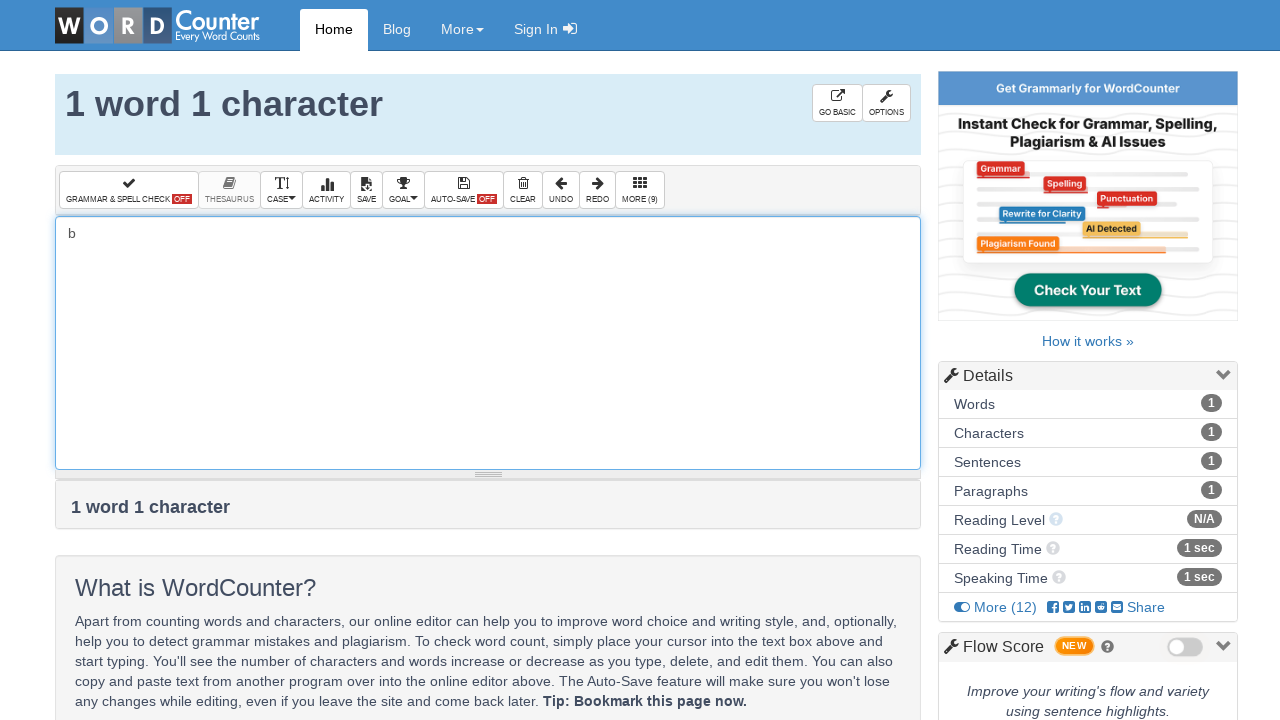